Tests timeout handling by clicking a button that triggers an AJAX request and then clicking the success element once it appears

Starting URL: http://uitestingplayground.com/ajax

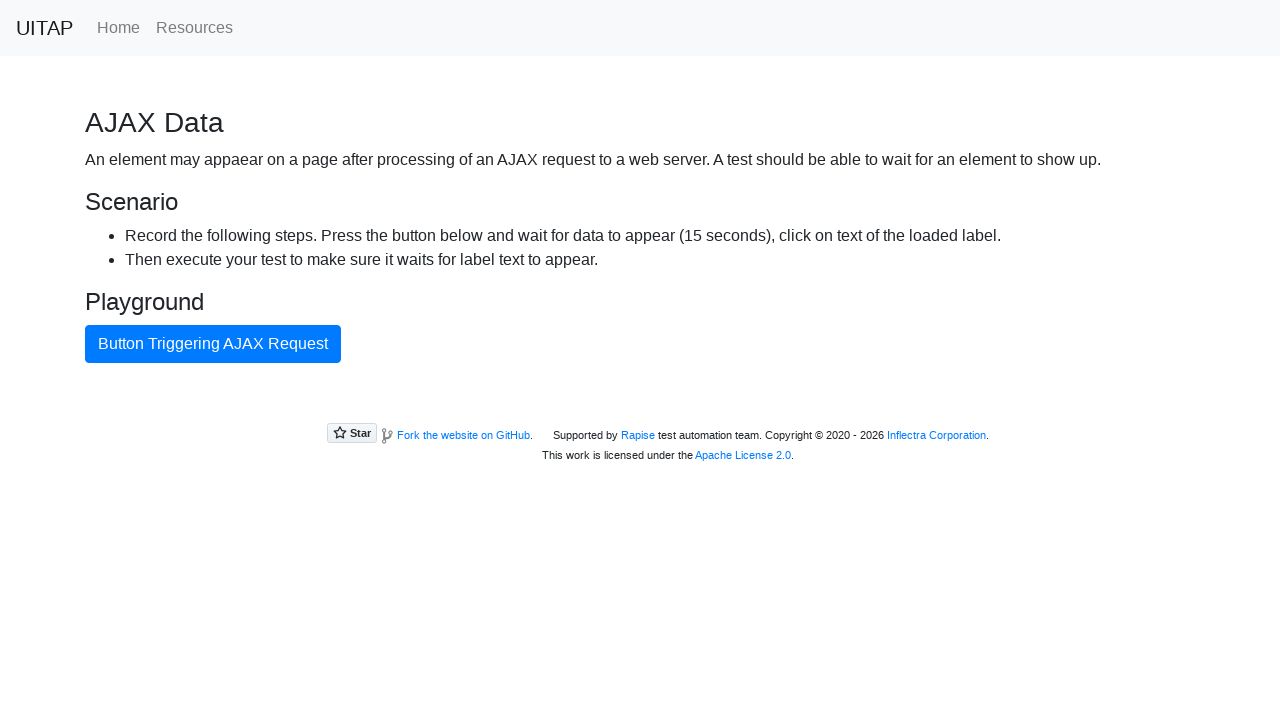

Clicked button that triggers AJAX request at (213, 344) on internal:text="Button Triggering AJAX Request"i
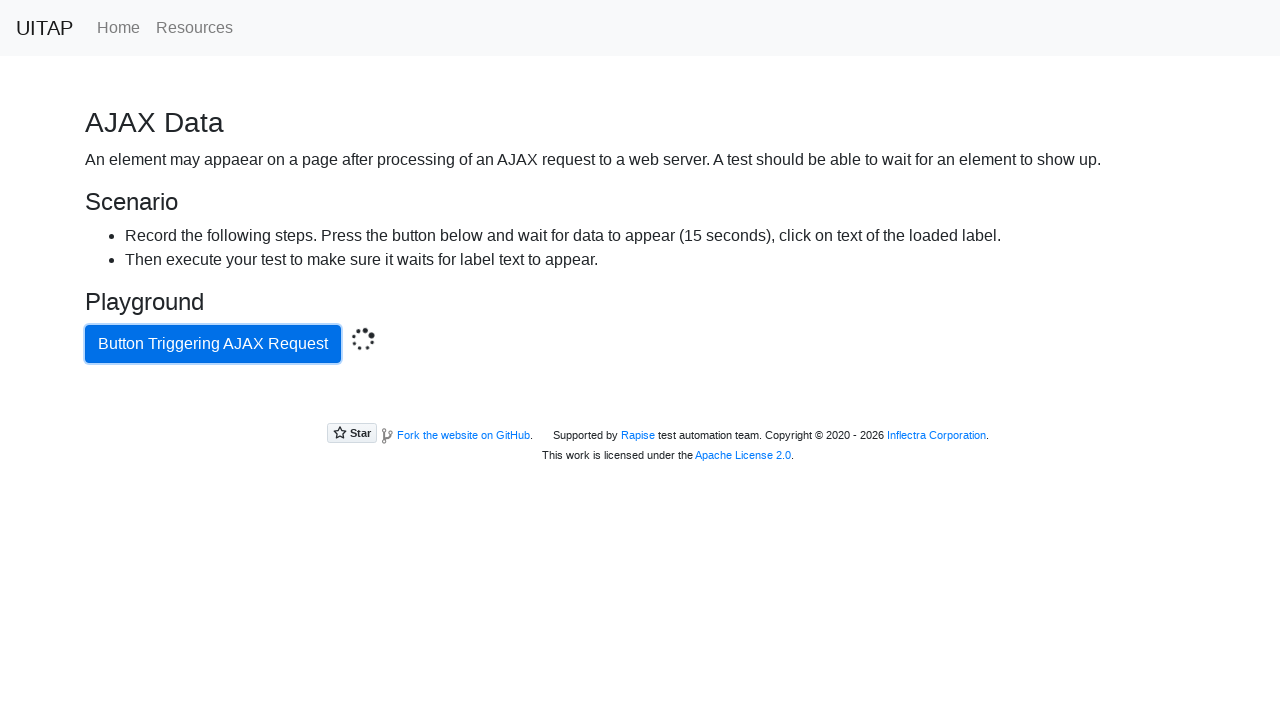

Located success element with bg-success class
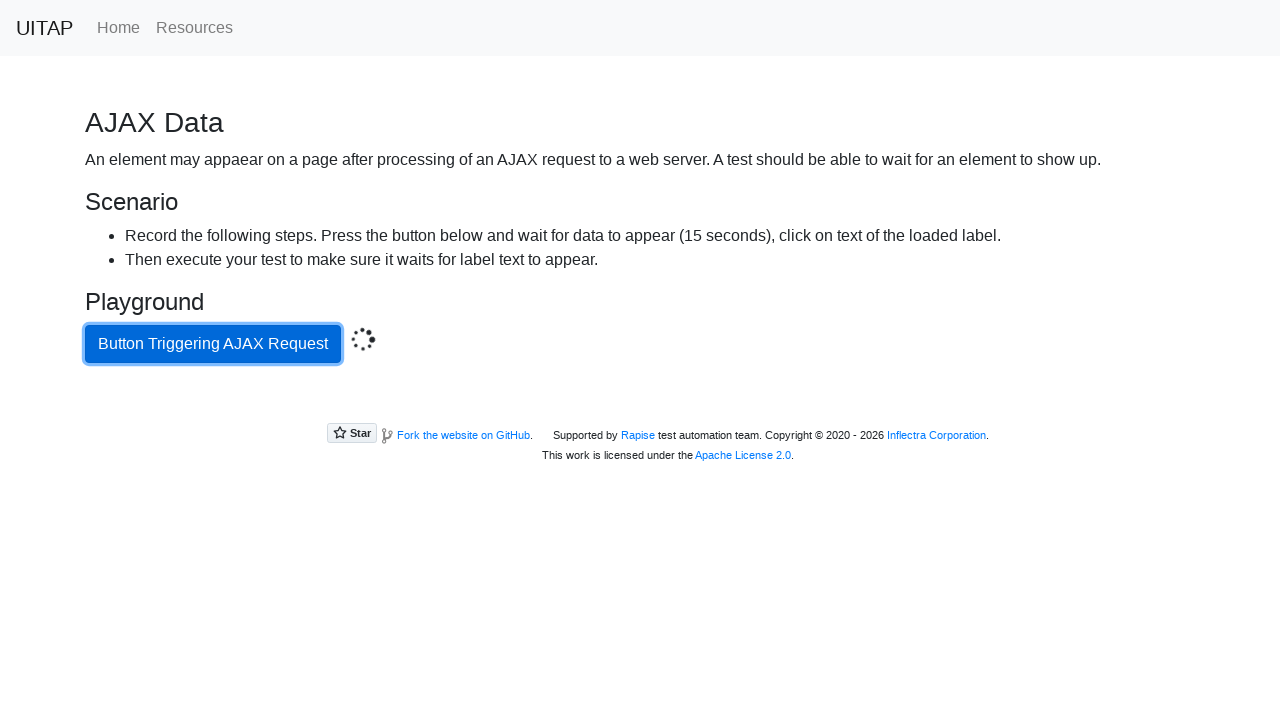

Clicked the success element after AJAX request completed at (640, 405) on .bg-success
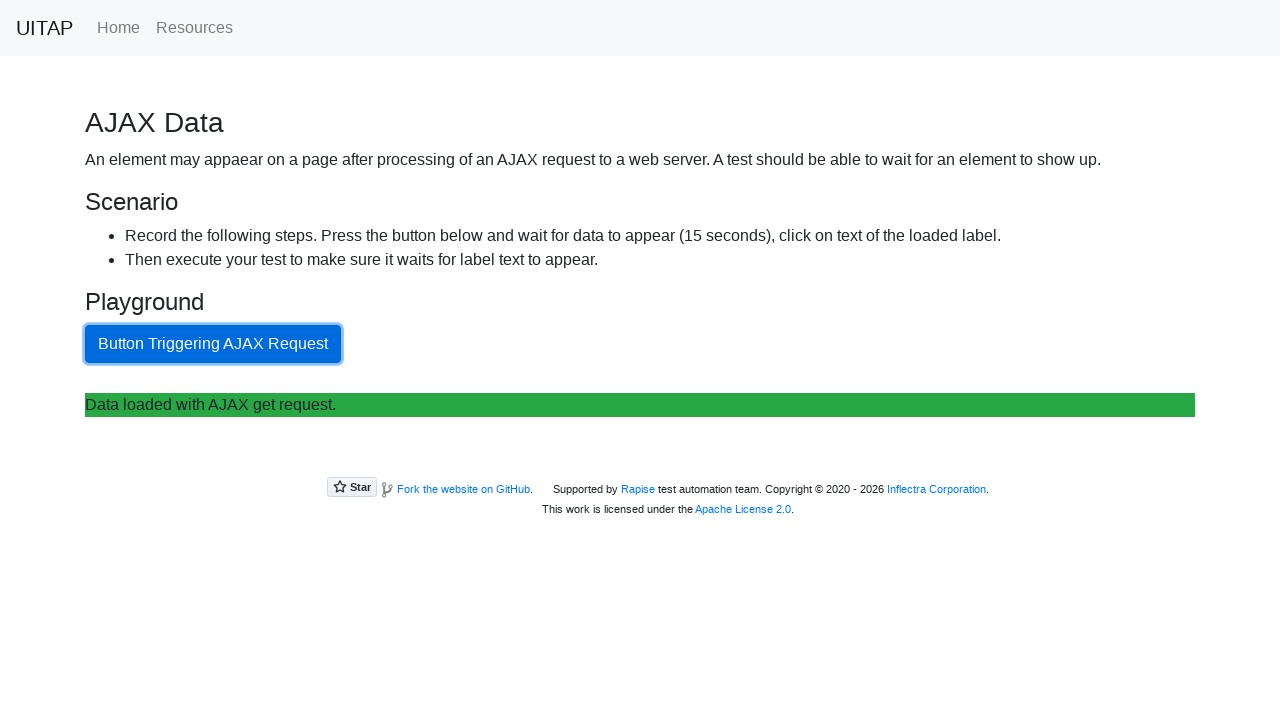

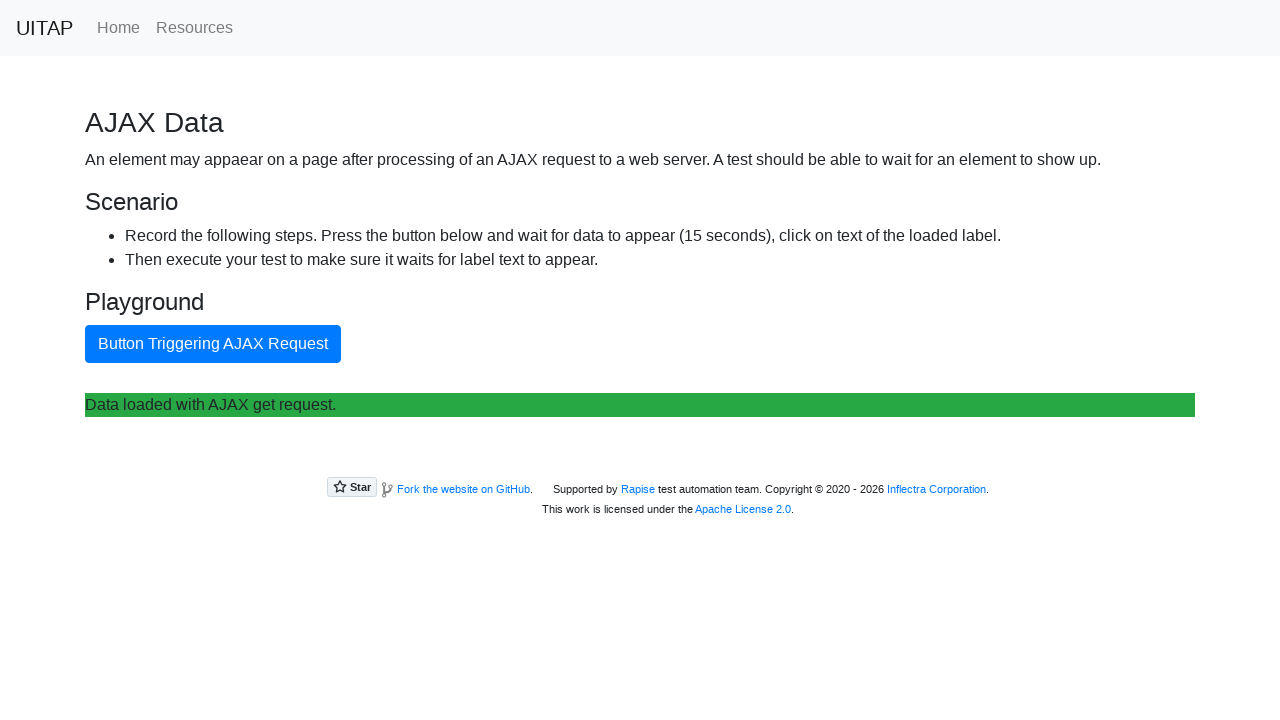